Tests the TodoMVC application by adding three todo items, marking two as completed, clearing completed items, then marking and clearing the remaining item.

Starting URL: https://demo.playwright.dev/todomvc/#/

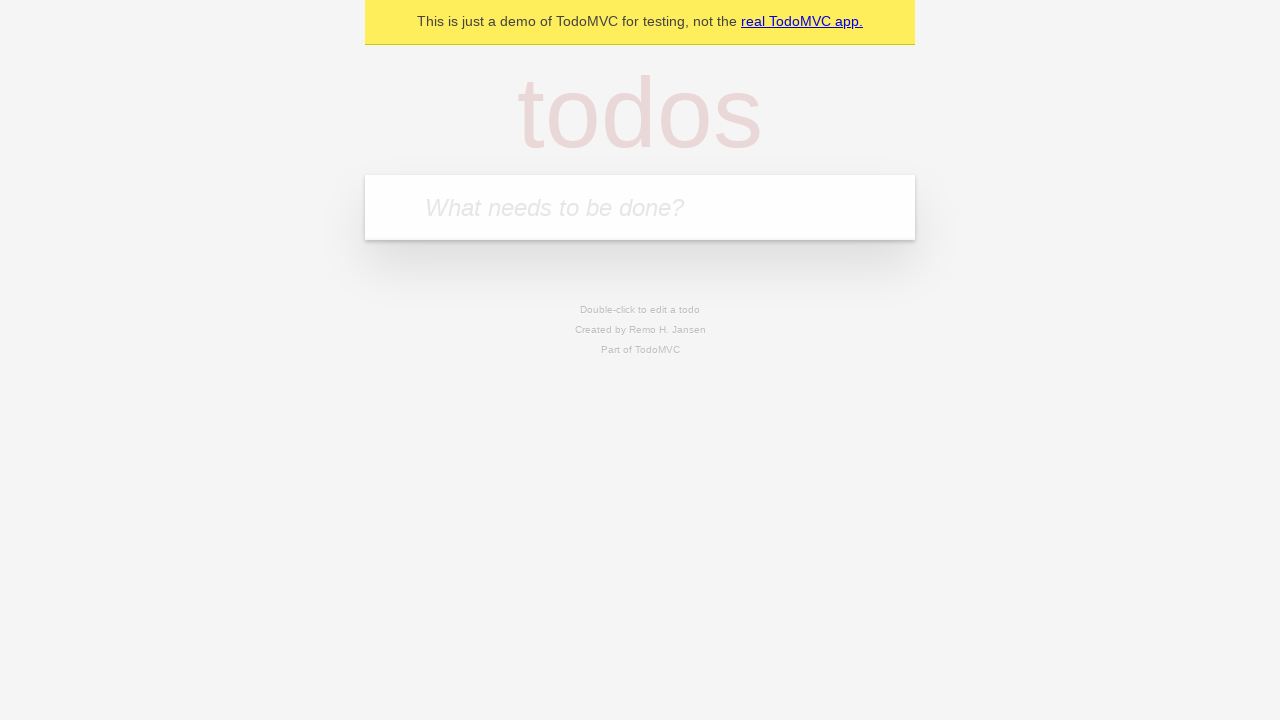

Clicked on the todo input field at (640, 207) on internal:attr=[placeholder="What needs to be done?"i]
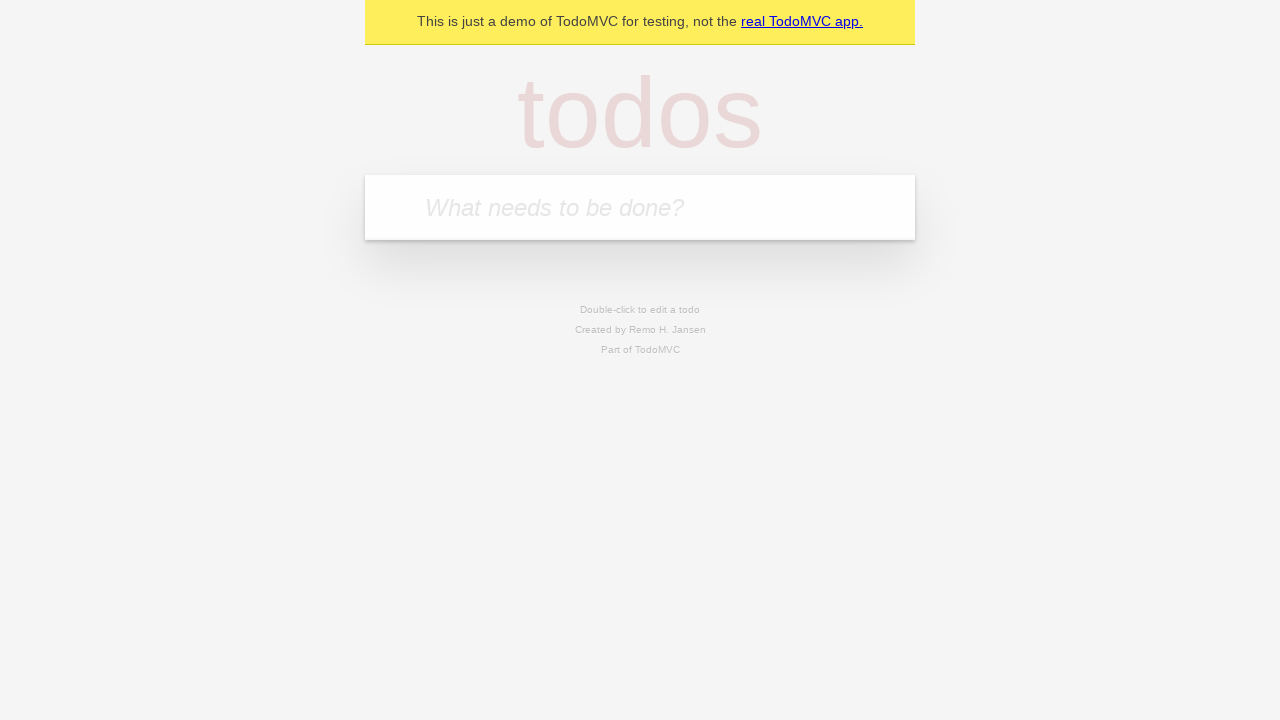

Filled input field with 'Working' on internal:attr=[placeholder="What needs to be done?"i]
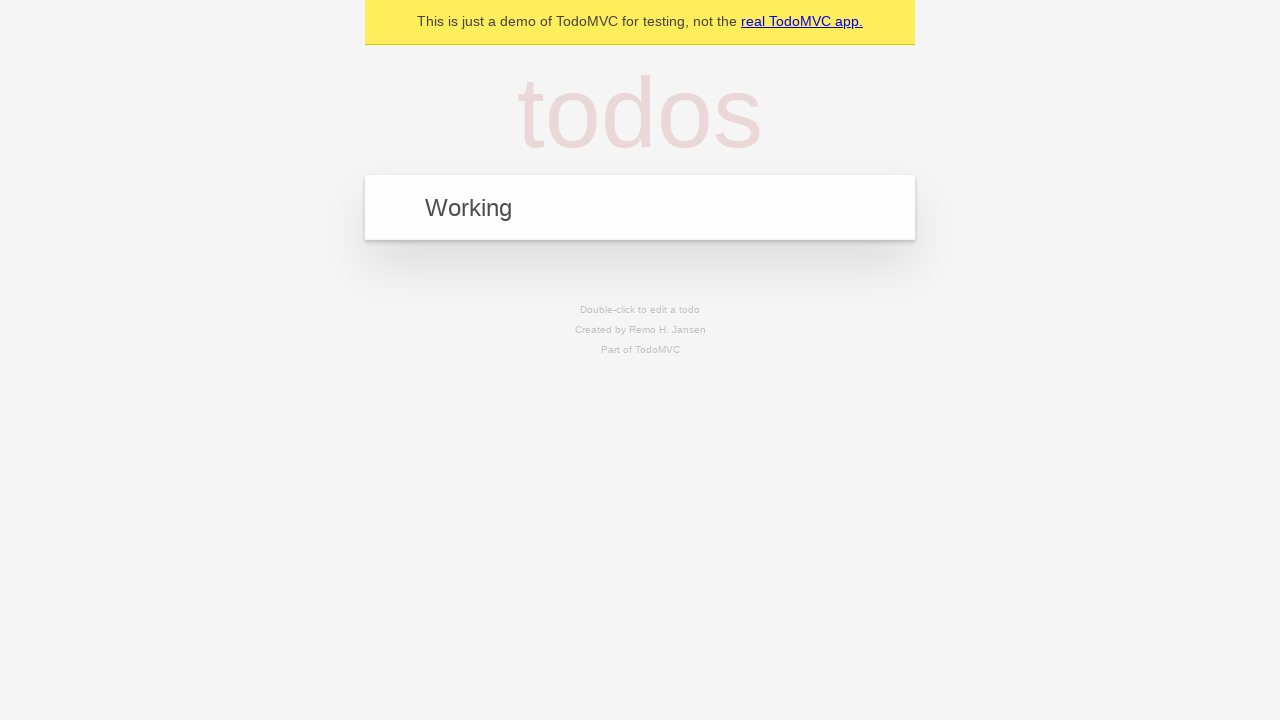

Pressed Enter to add 'Working' as first todo item on internal:attr=[placeholder="What needs to be done?"i]
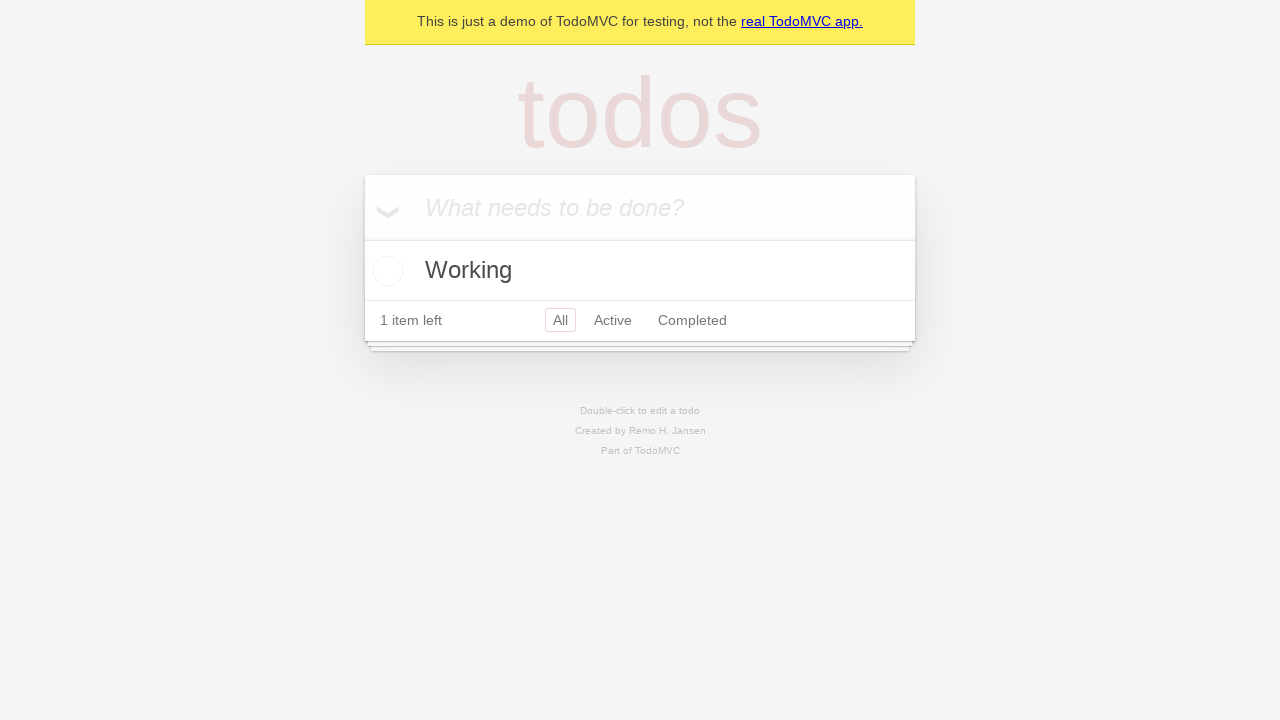

Filled input field with 'Eating' on internal:attr=[placeholder="What needs to be done?"i]
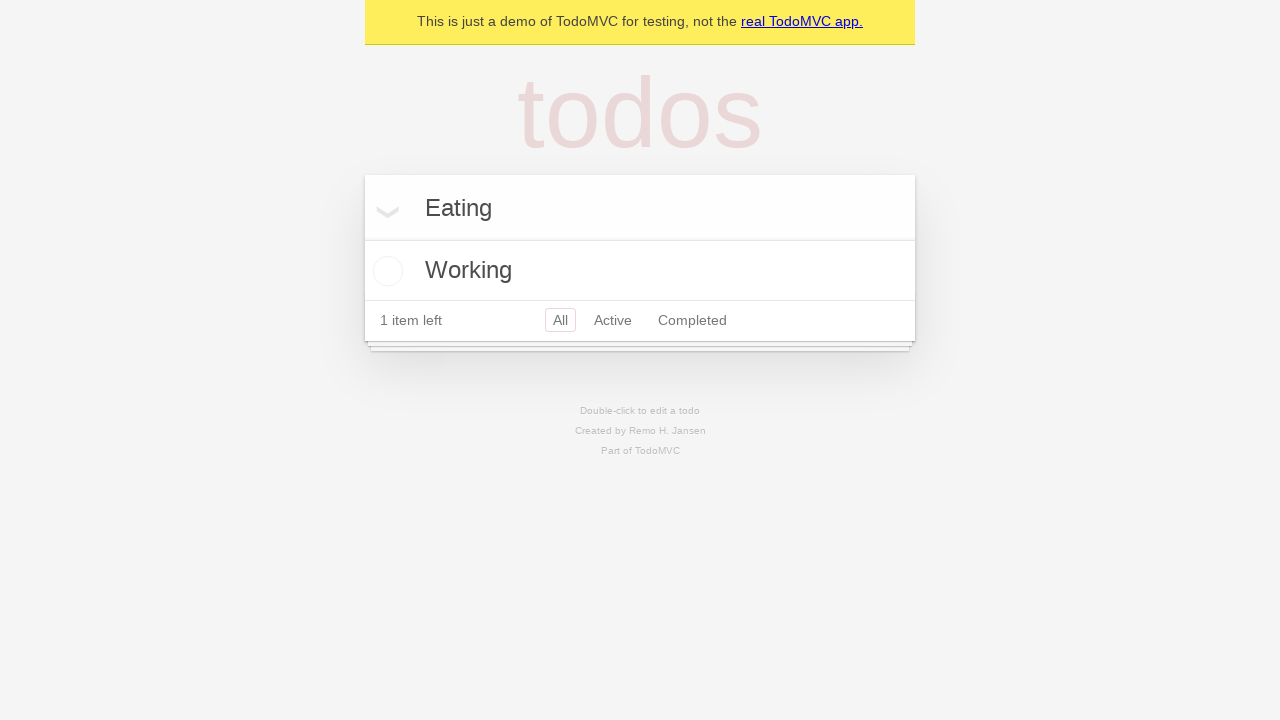

Pressed Enter to add 'Eating' as second todo item on internal:attr=[placeholder="What needs to be done?"i]
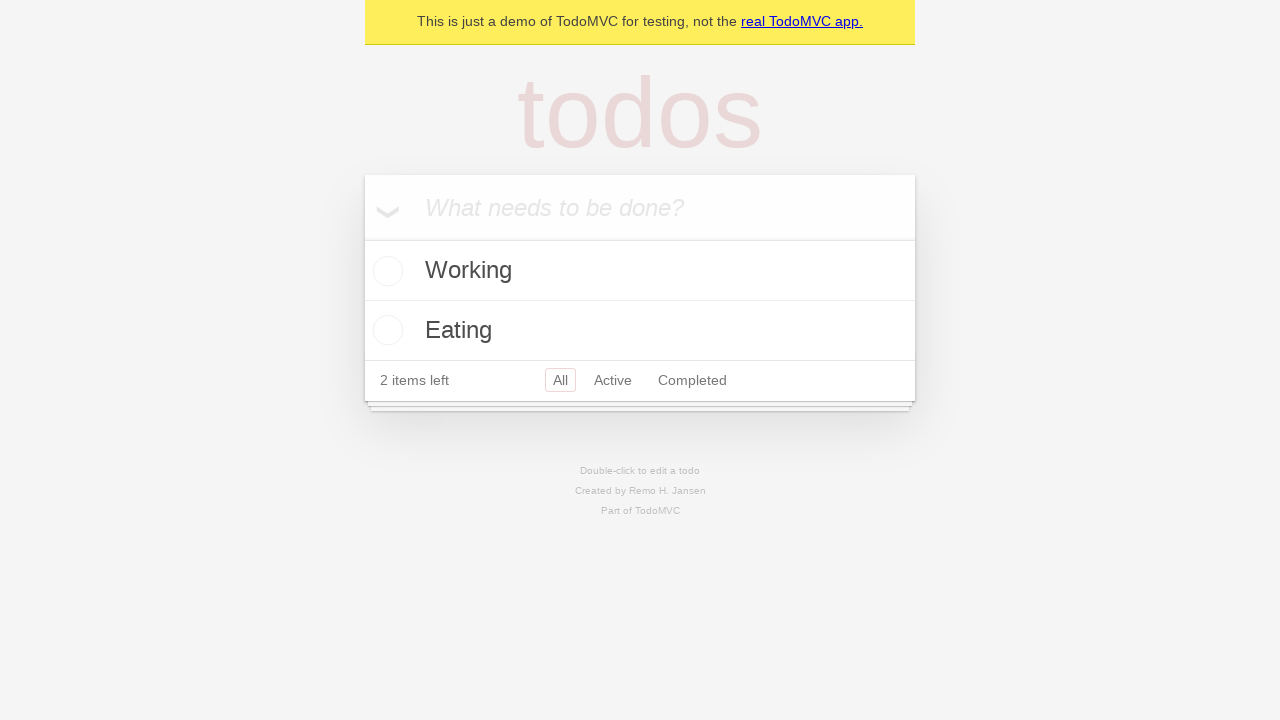

Filled input field with 'Completeing Homework 3' on internal:attr=[placeholder="What needs to be done?"i]
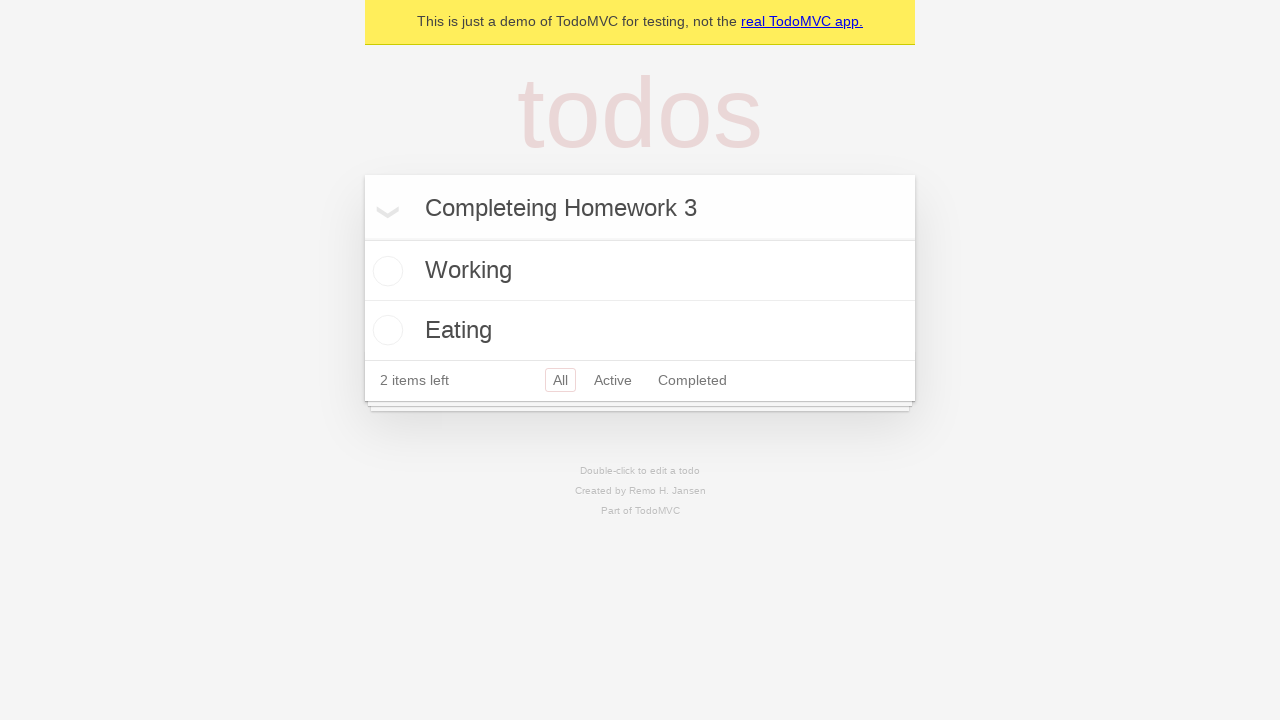

Pressed Enter to add 'Completeing Homework 3' as third todo item on internal:attr=[placeholder="What needs to be done?"i]
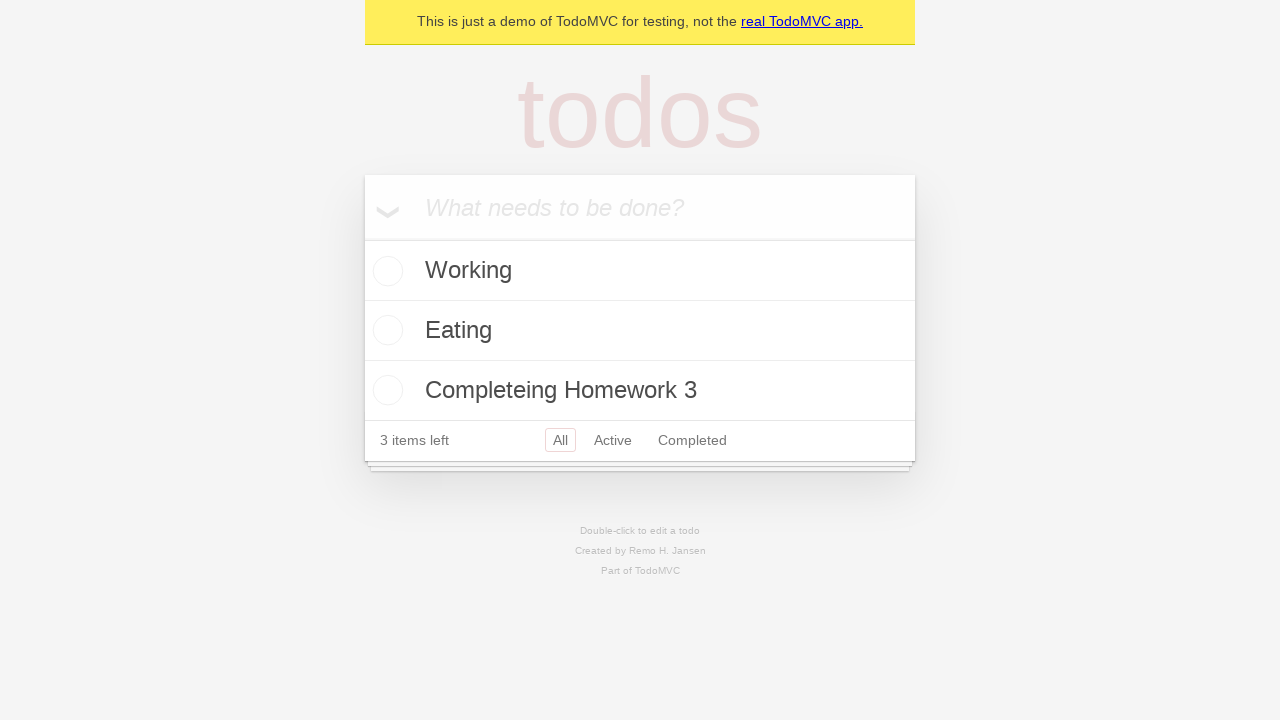

Marked 'Eating' todo item as completed at (385, 330) on li >> internal:has-text="Eating"i >> internal:label="Toggle Todo"i
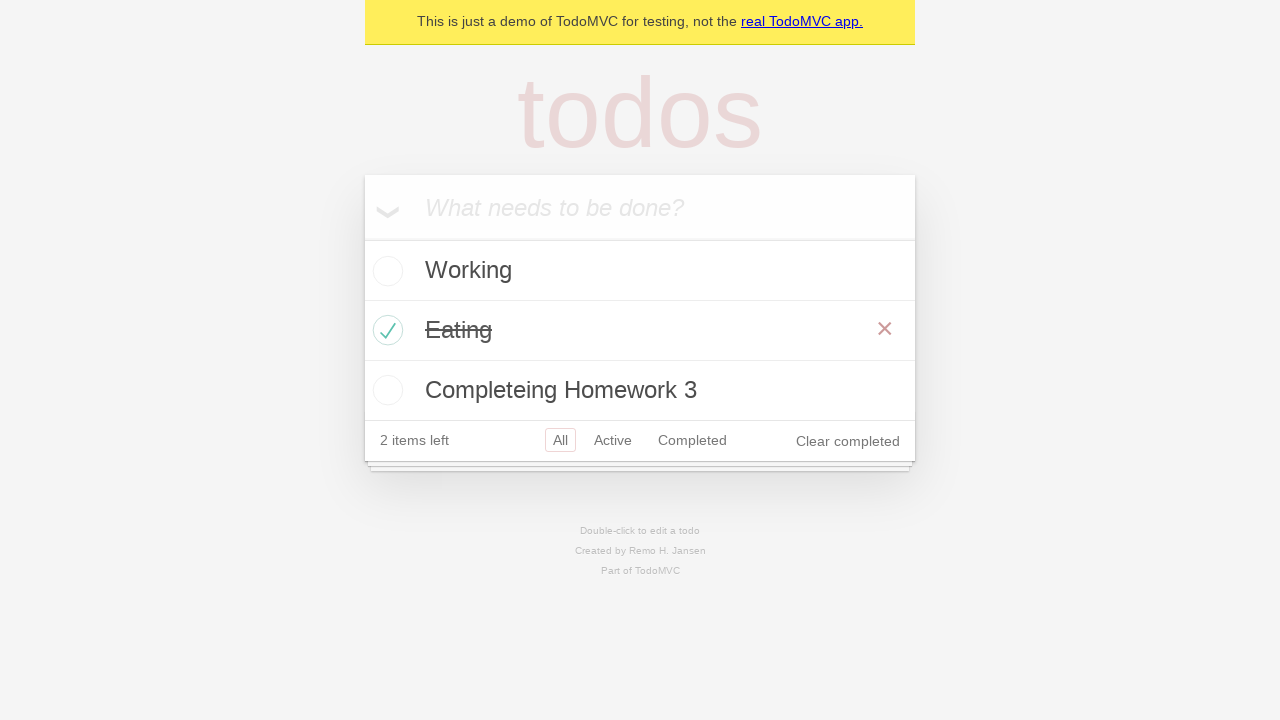

Marked 'Completeing Homework 3' todo item as completed at (385, 390) on li >> internal:has-text="Completeing Homework"i >> internal:label="Toggle Todo"i
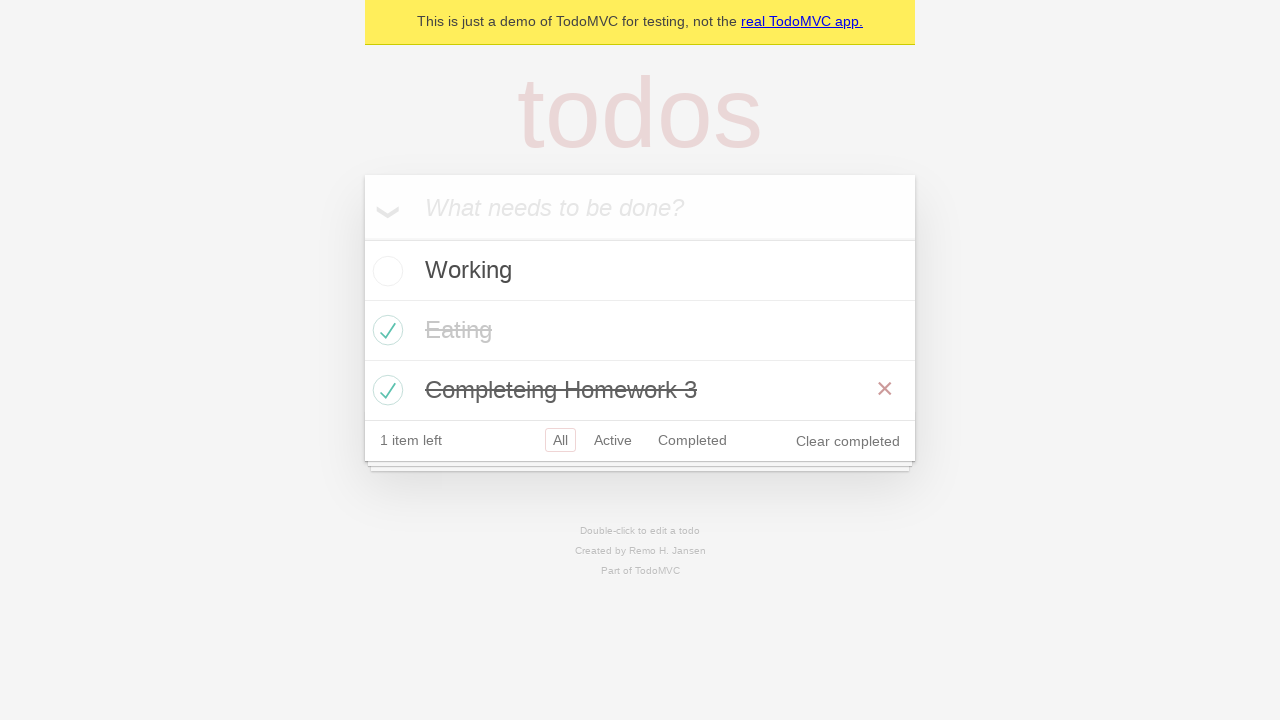

Clicked 'Clear completed' button to remove completed items at (848, 441) on internal:role=button[name="Clear completed"i]
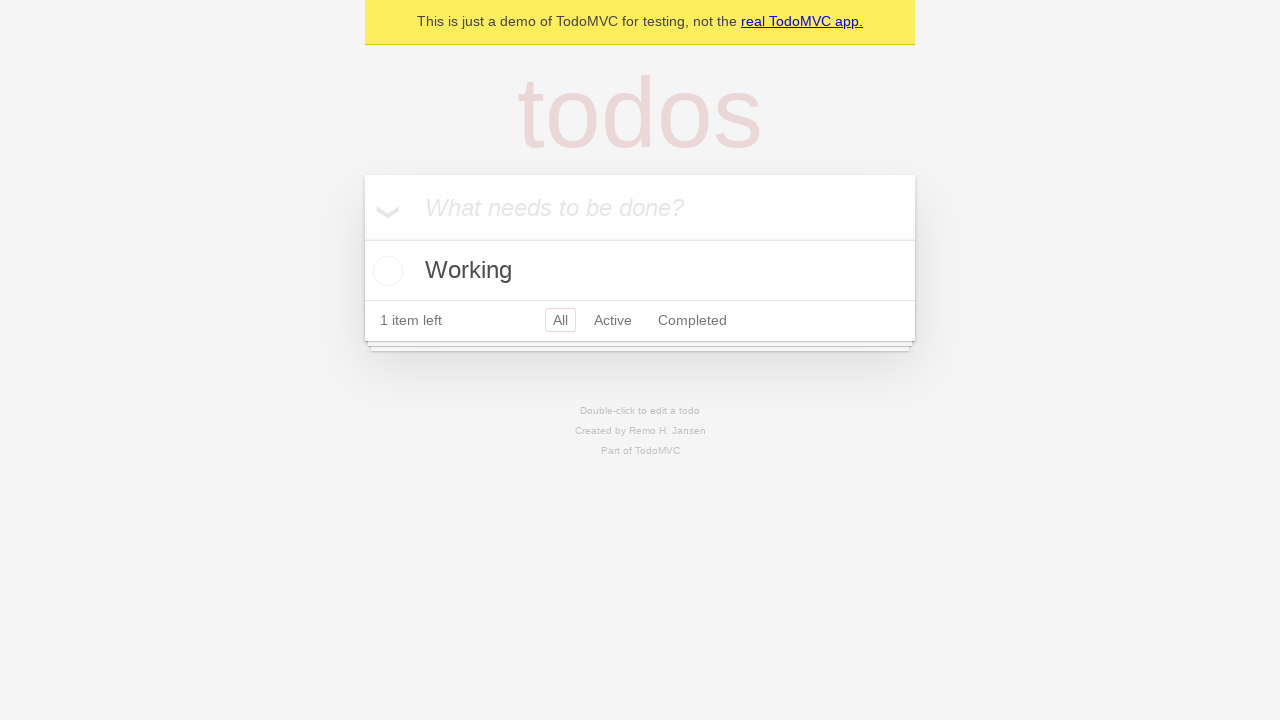

Marked remaining 'Working' todo item as completed at (385, 271) on internal:label="Toggle Todo"i
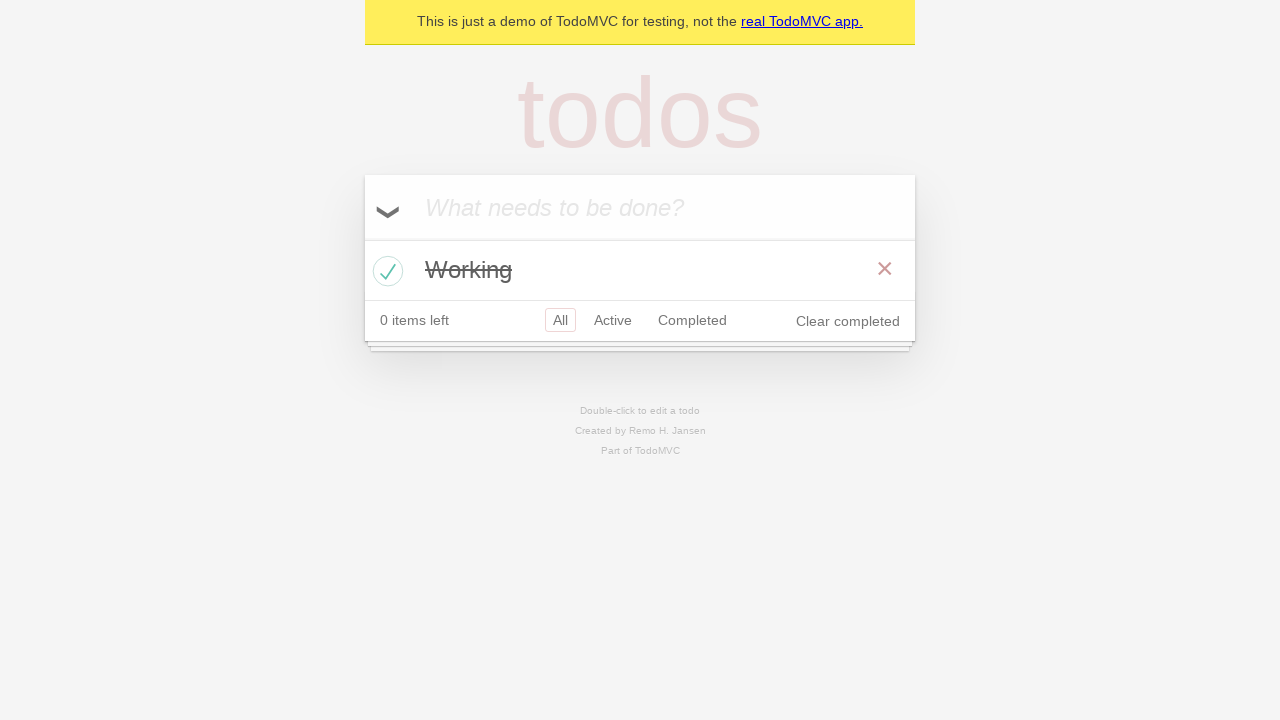

Clicked 'Clear completed' button to remove the final completed item at (848, 321) on internal:role=button[name="Clear completed"i]
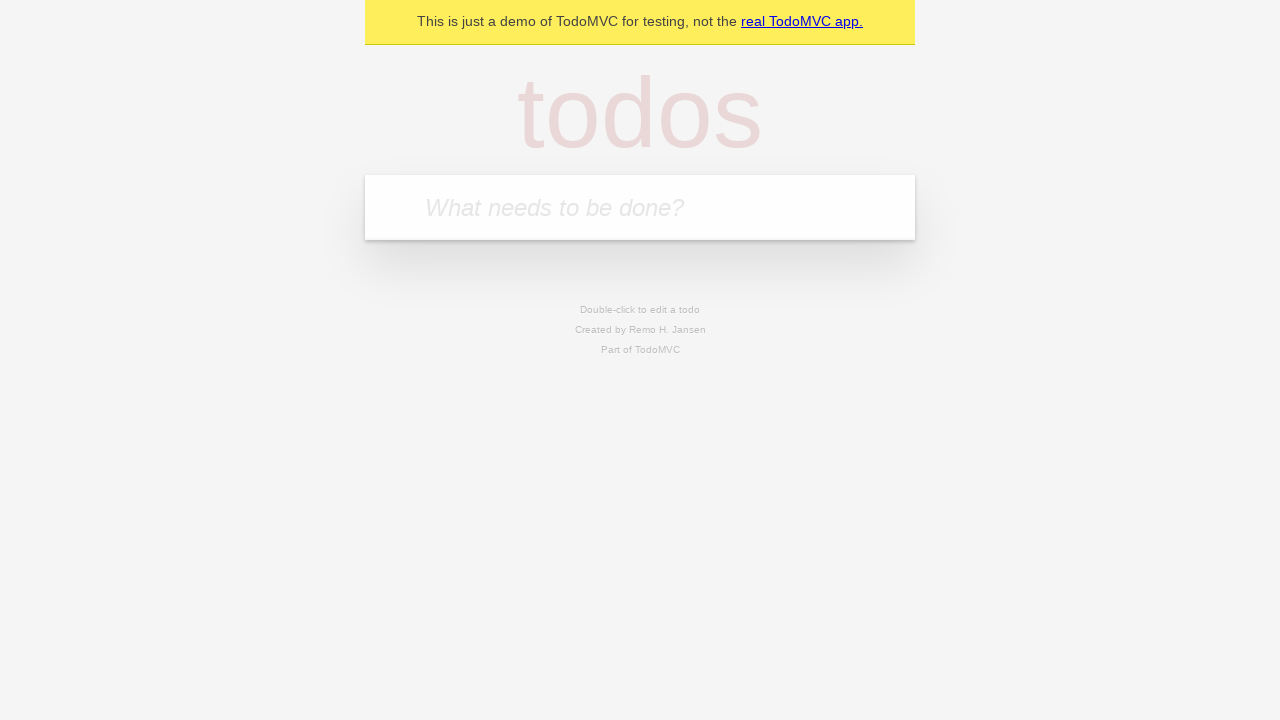

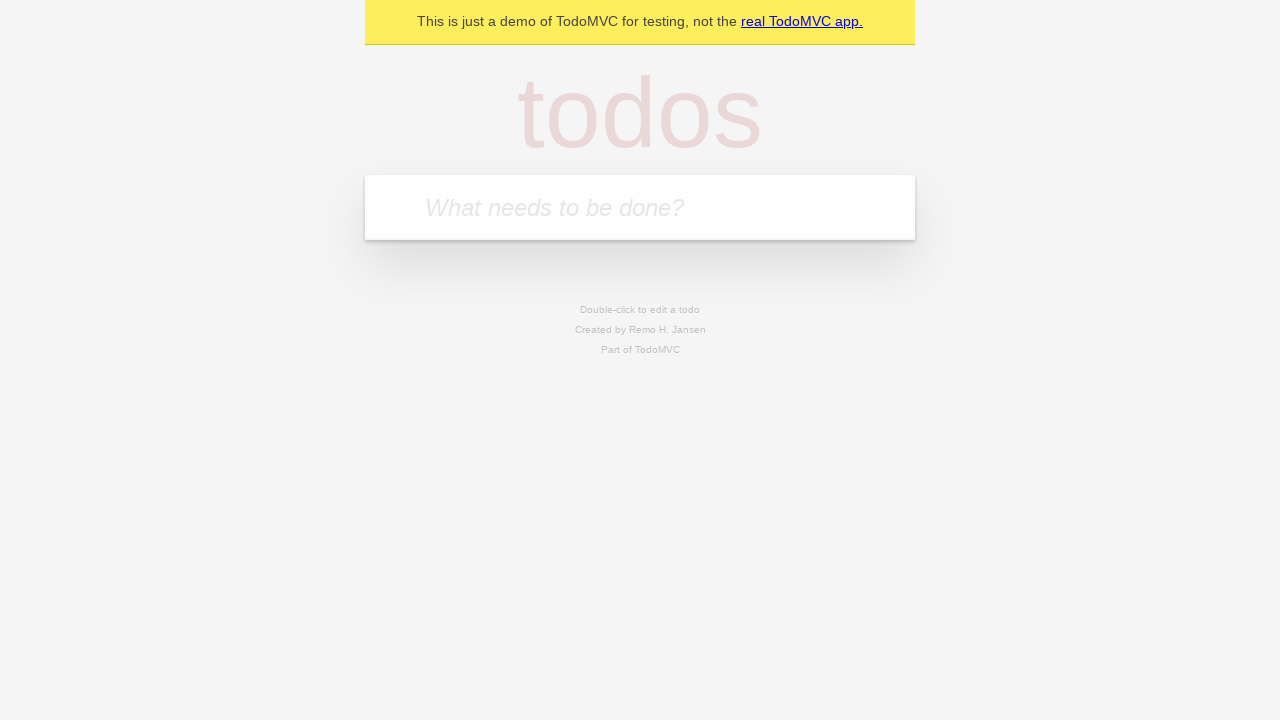